Tests the add/remove elements functionality by clicking Add Element button, verifying Delete button appears, then clicking Delete and verifying the main heading is still visible

Starting URL: https://the-internet.herokuapp.com/add_remove_elements/

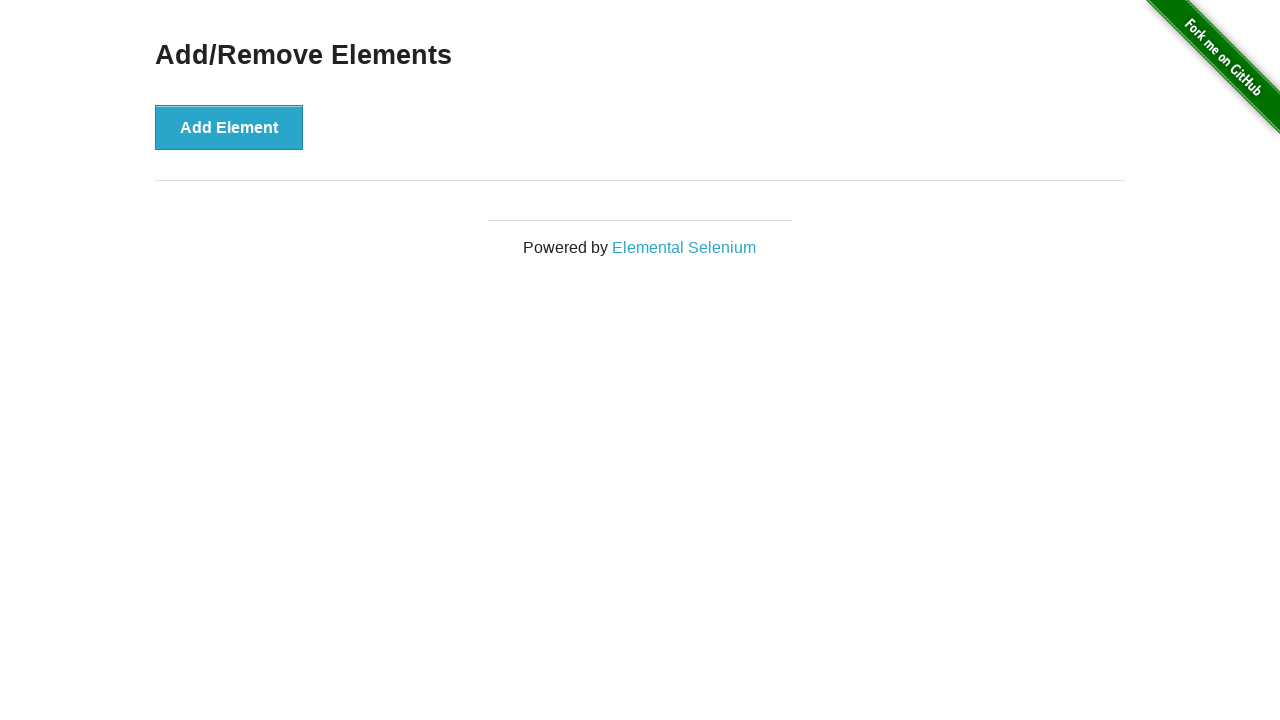

Clicked Add Element button at (229, 127) on button[onclick='addElement()']
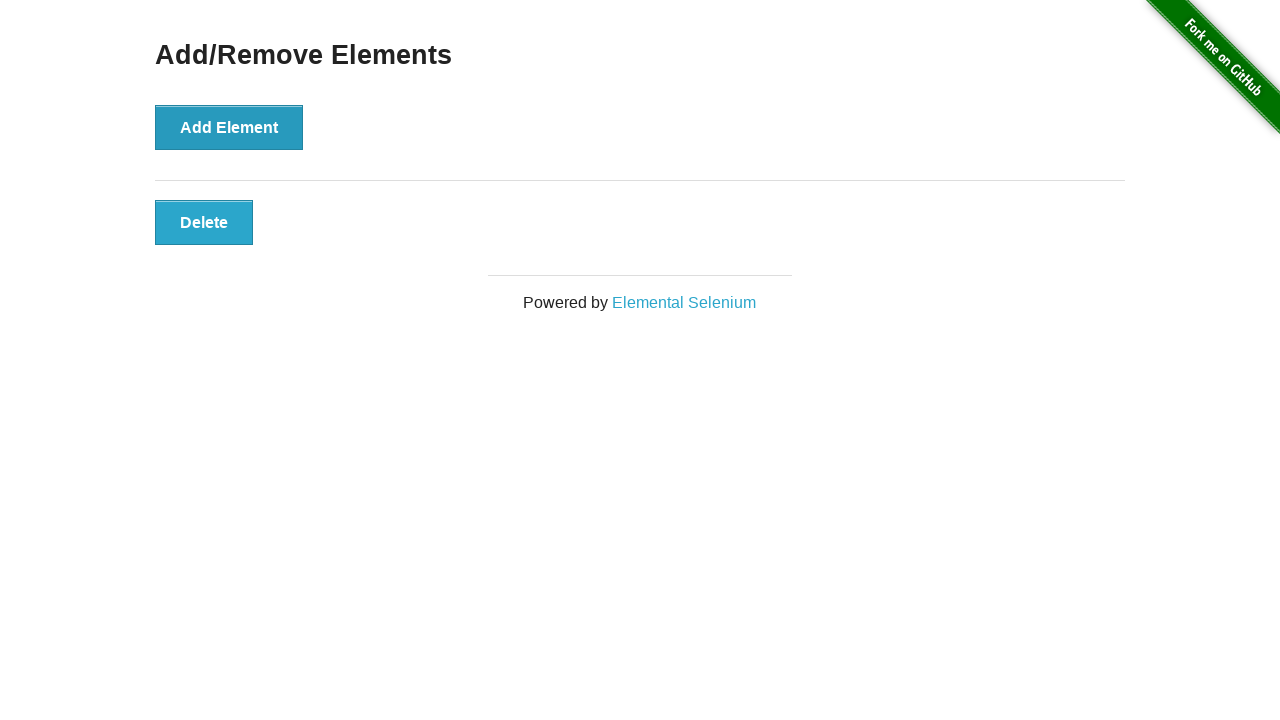

Delete button appeared and is visible
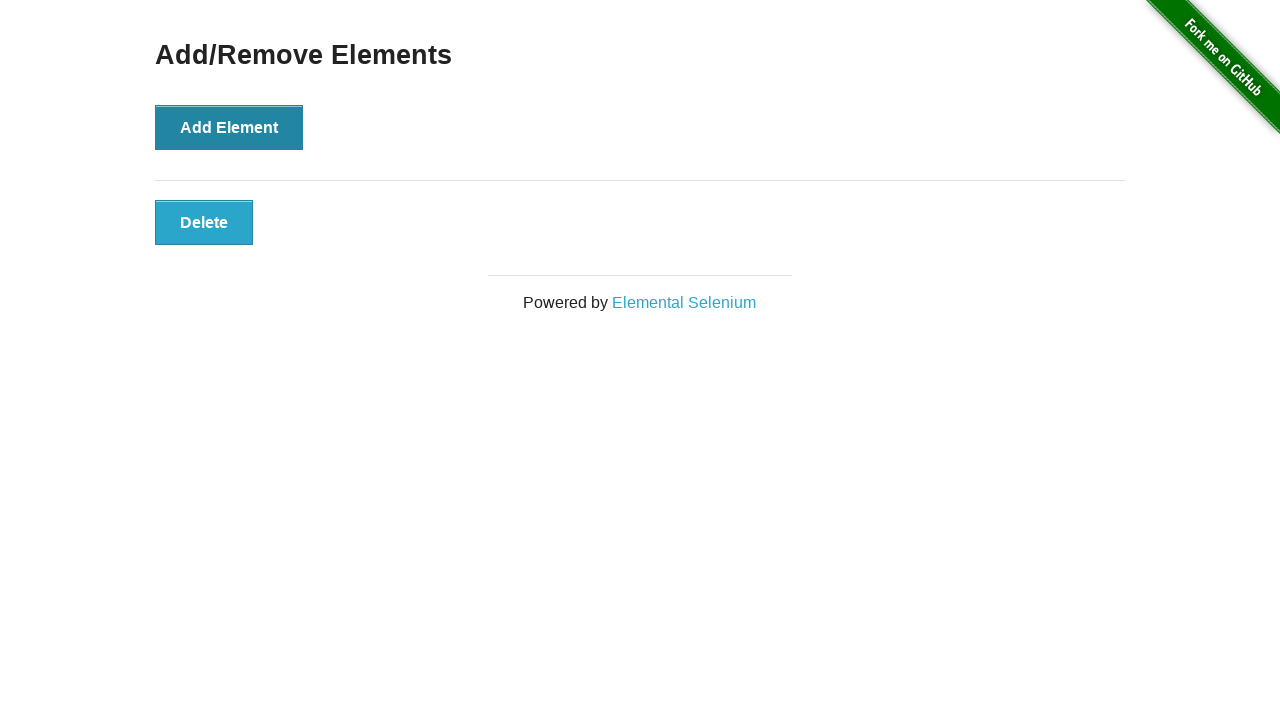

Clicked Delete button at (204, 222) on button[onclick='deleteElement()']
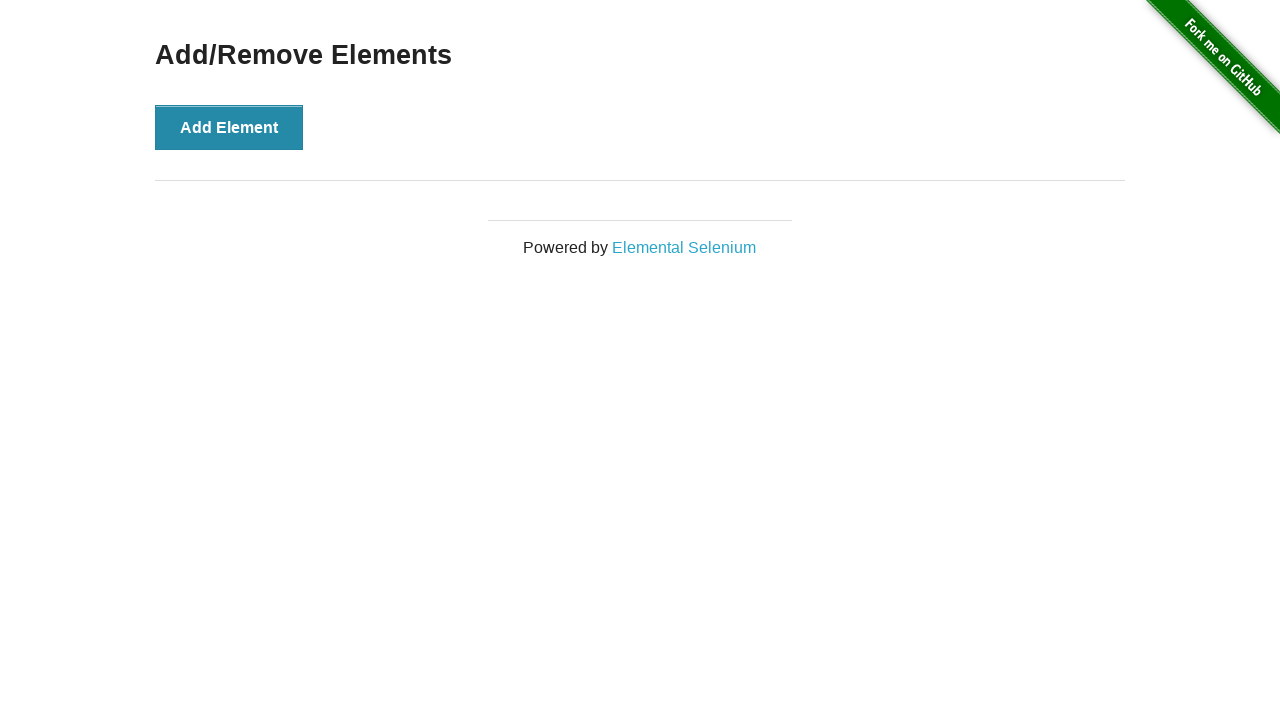

Verified main heading 'Add/Remove Elements' is still visible
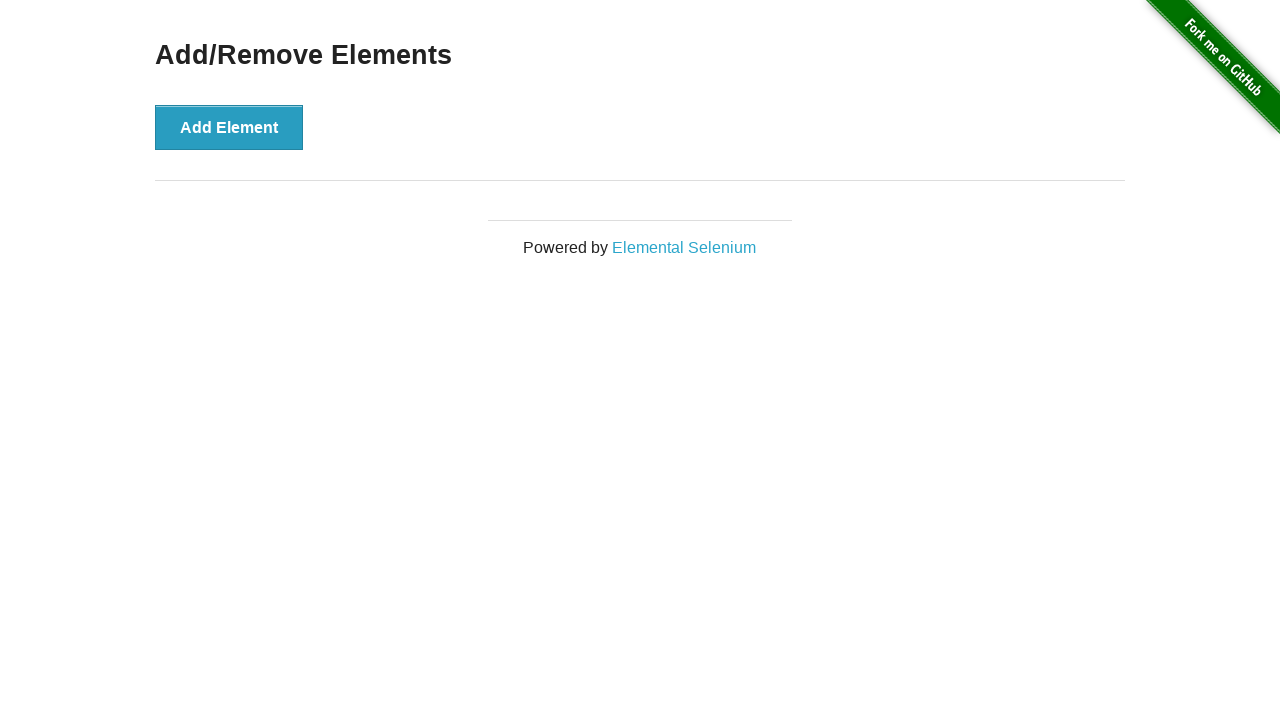

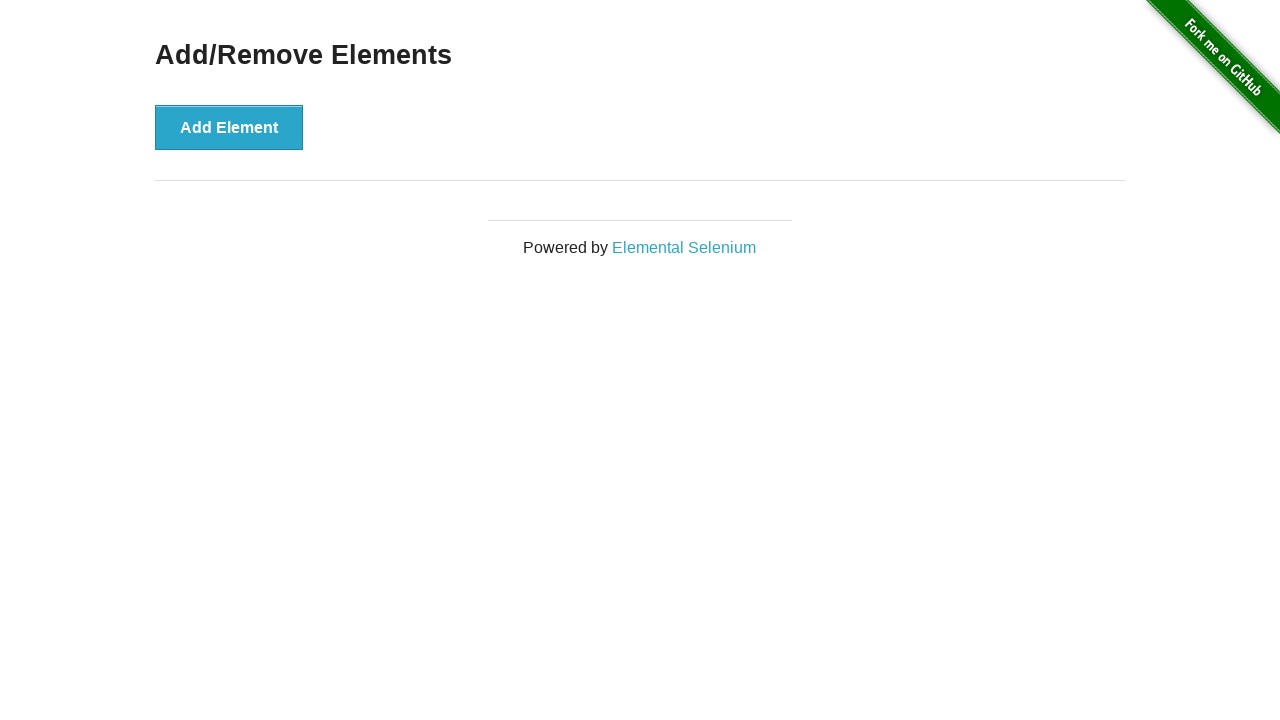